Tests clicking a link with specific text content on a Sahi test demo page using XPath text matching

Starting URL: http://sahitest.com/demo/linkTest.htm

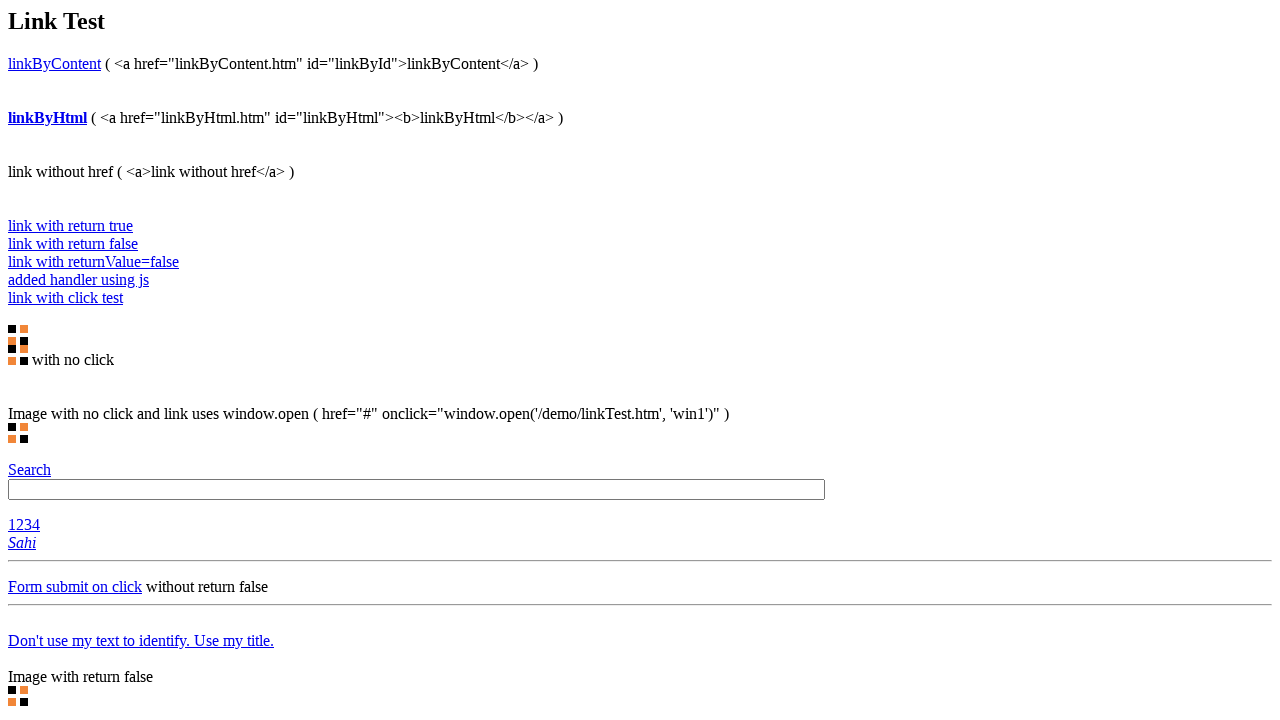

Clicked link with text 'linkByContent' using XPath text matching at (54, 63) on text=linkByContent
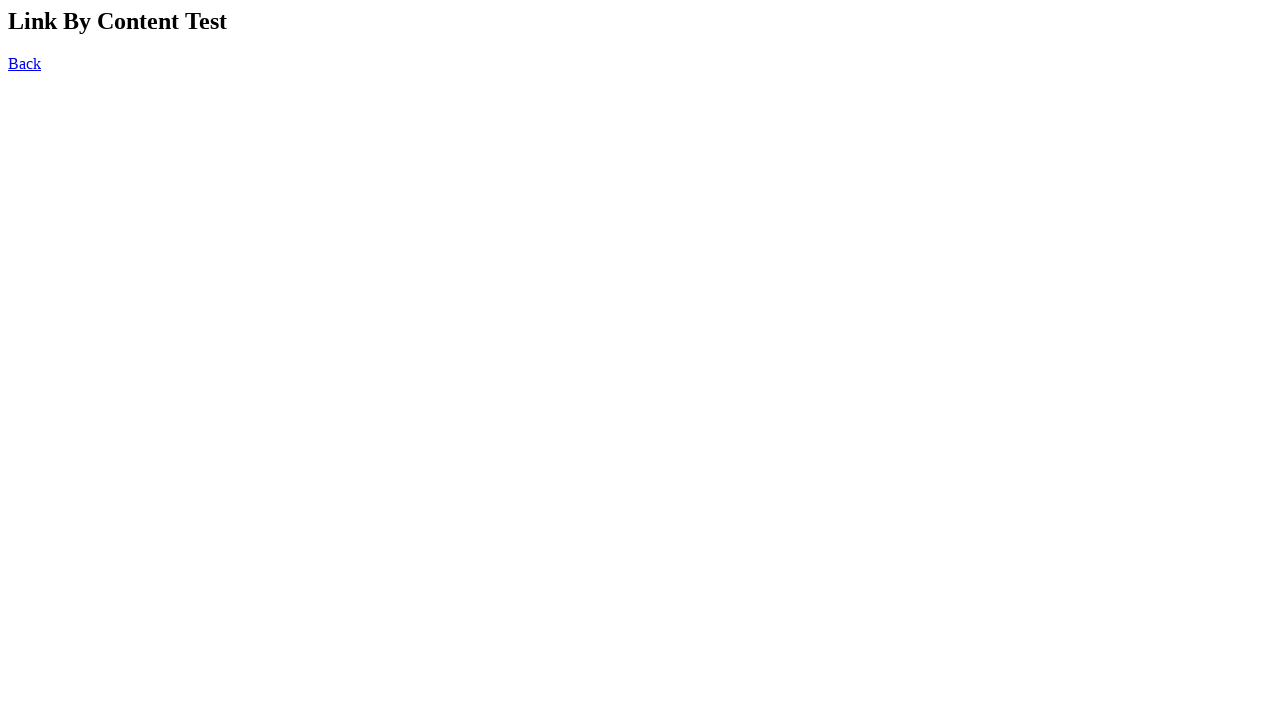

Page finished loading after clicking link
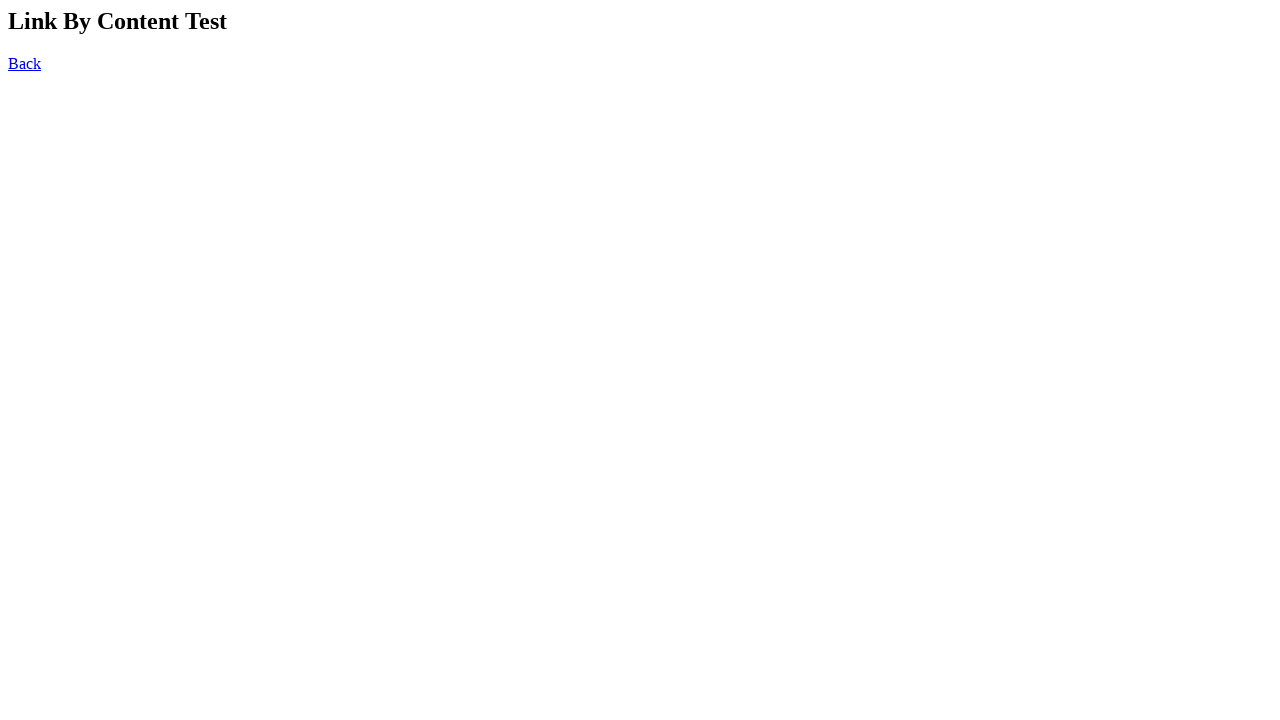

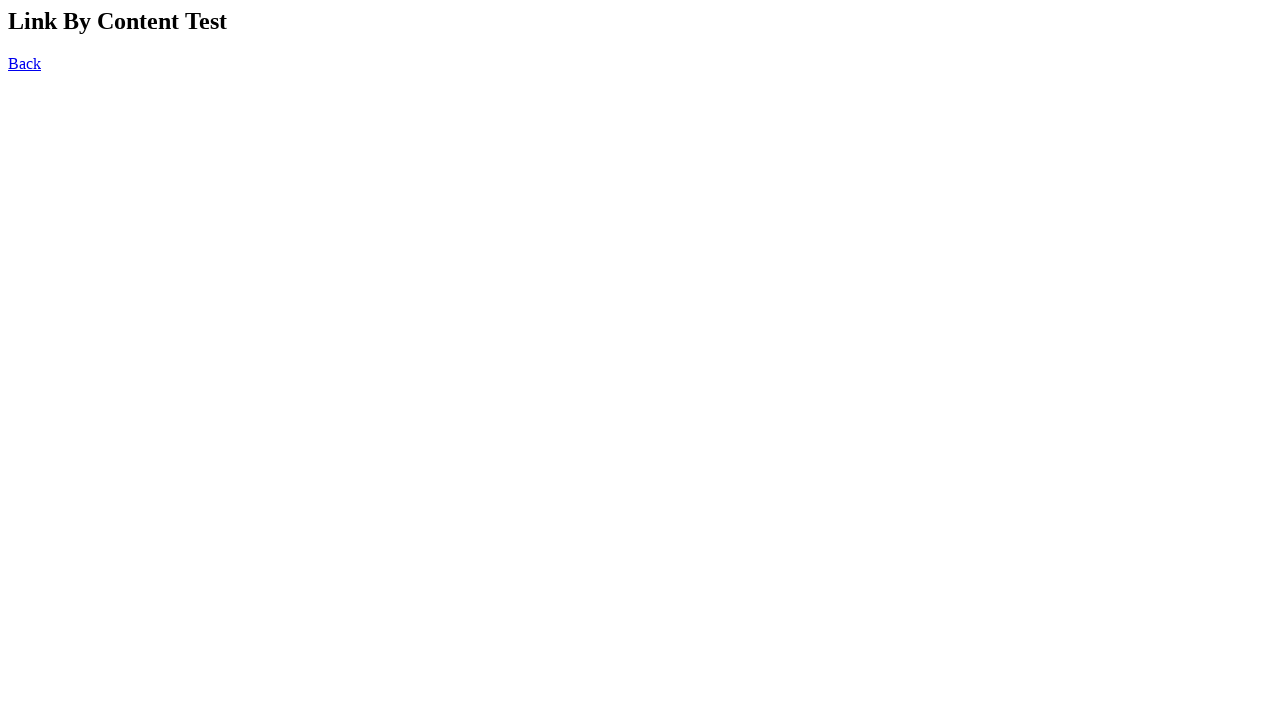